Tests modal functionality by opening a modal dialog and then closing it using JavaScript execution to click the close button

Starting URL: https://formy-project.herokuapp.com/modal

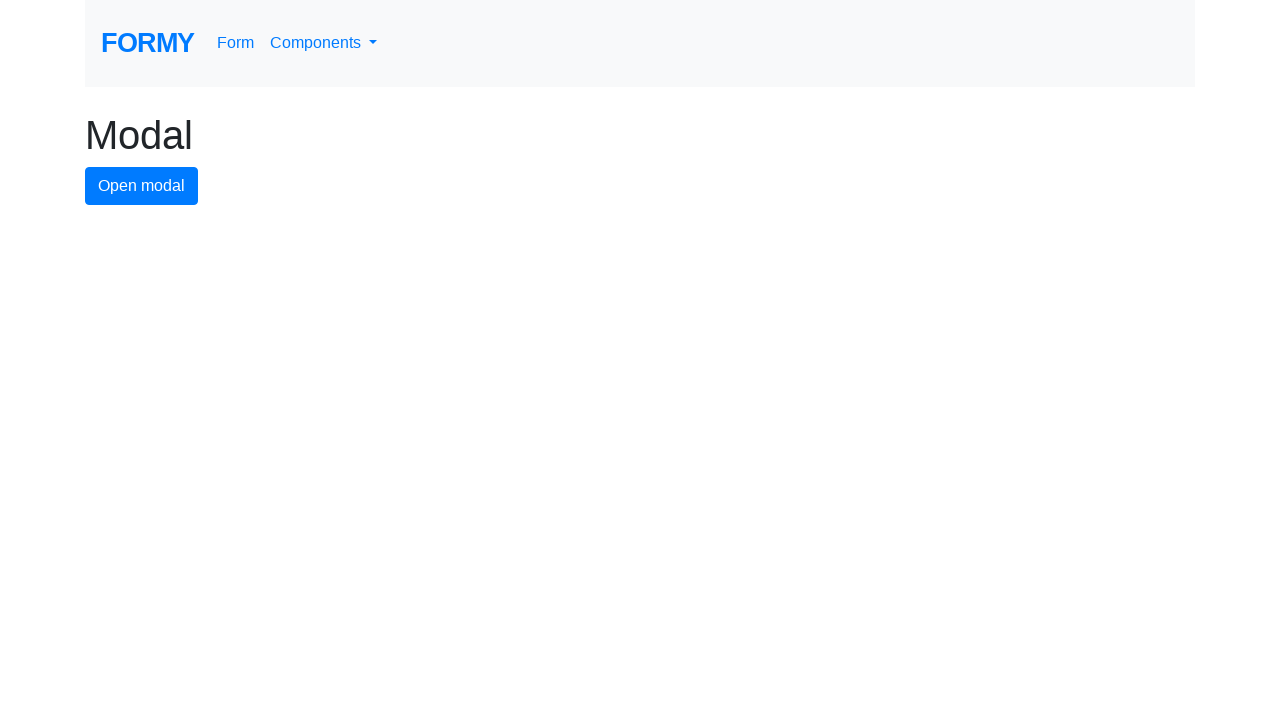

Clicked modal button to open the modal dialog at (142, 186) on #modal-button
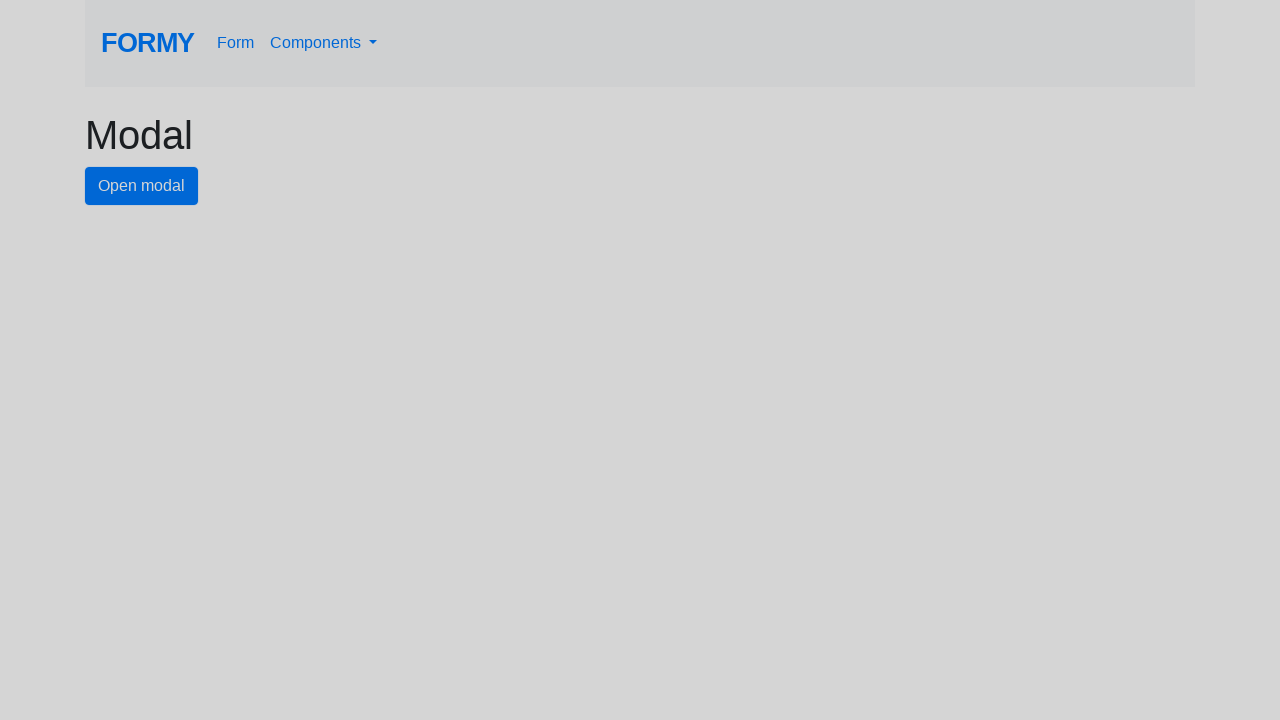

Modal dialog appeared and close button is visible
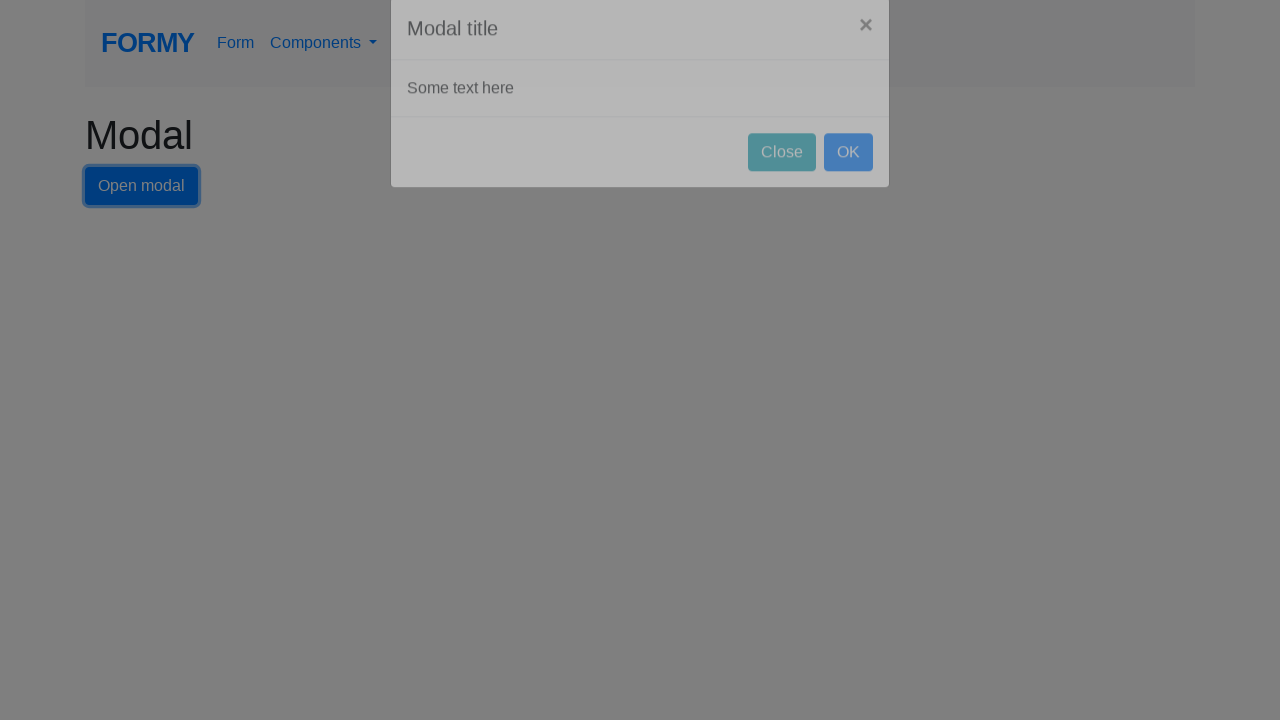

Clicked close button to close the modal dialog using JavaScript execution at (782, 184) on #close-button
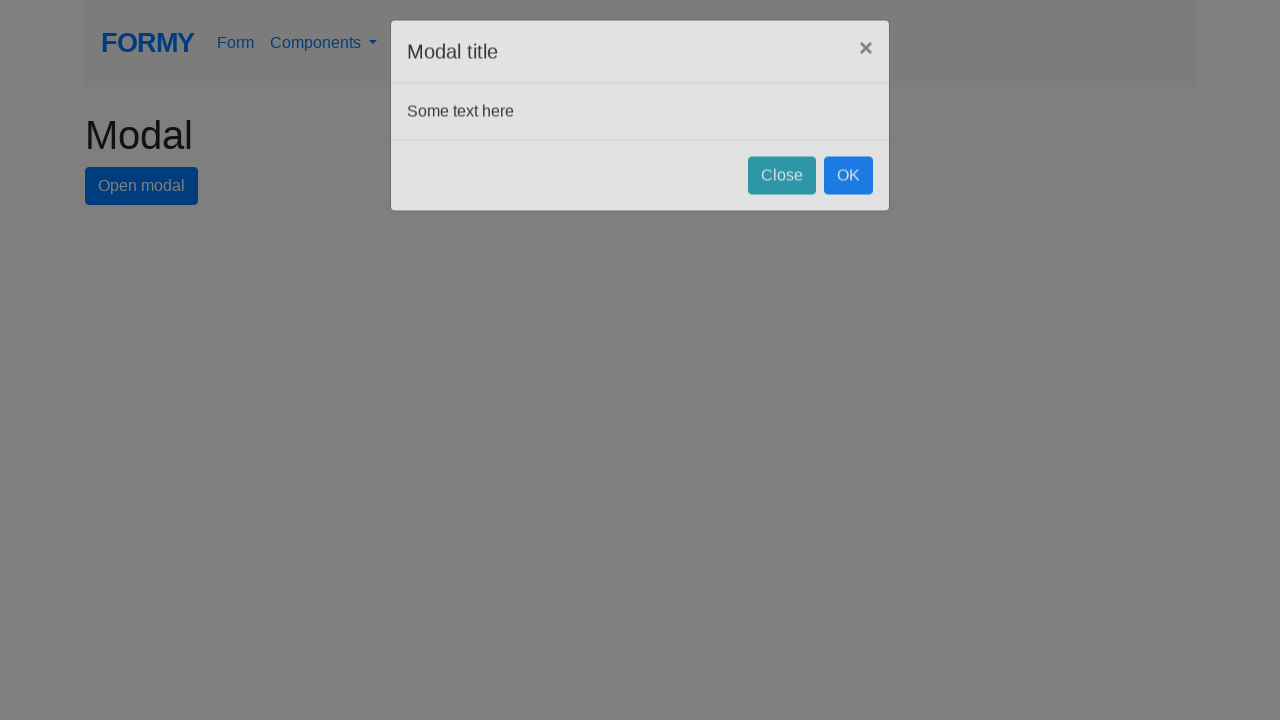

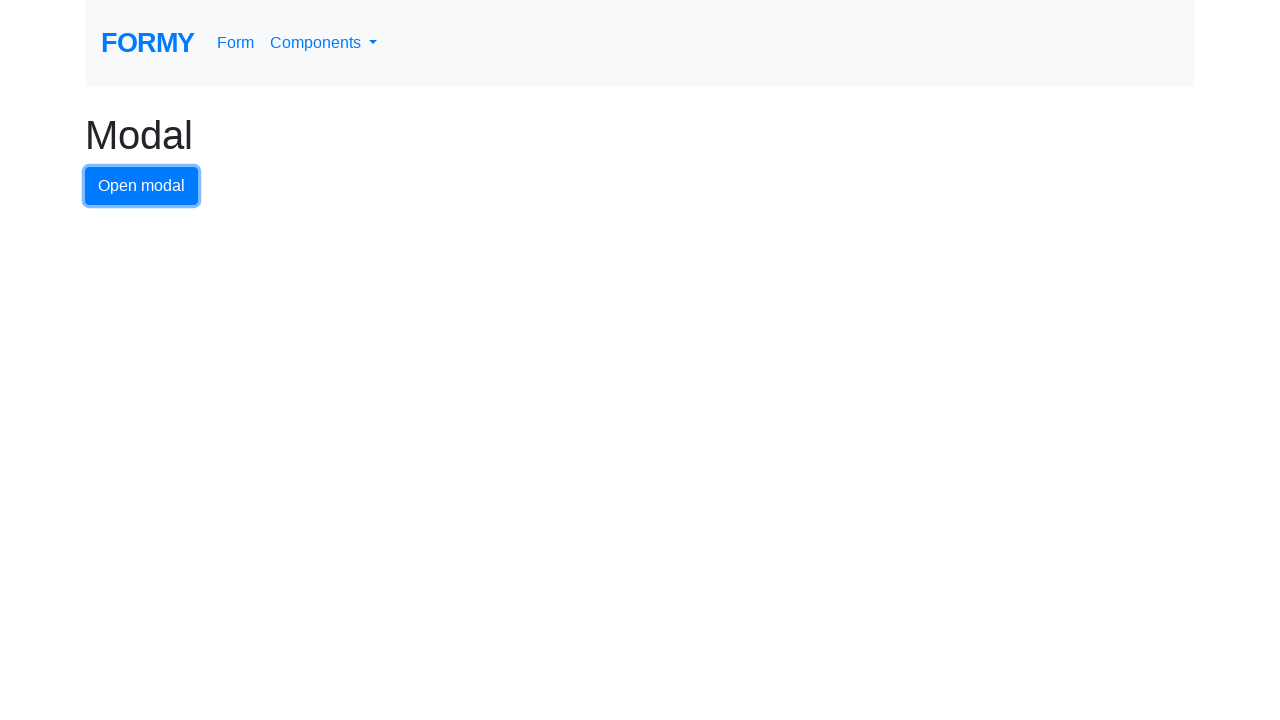